Tests multi-select dropdown functionality by selecting multiple color options (Blue, Red, Yellow) from a dropdown menu

Starting URL: https://testautomationpractice.blogspot.com/

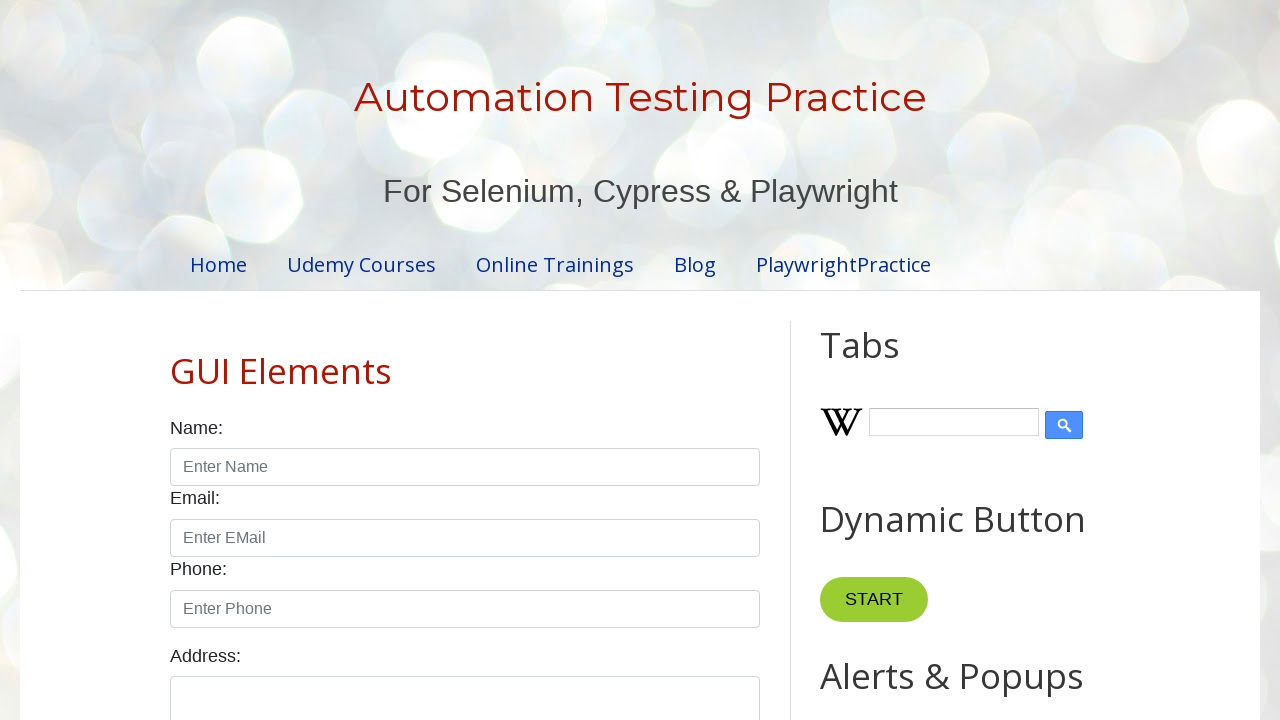

Navigated to test automation practice website
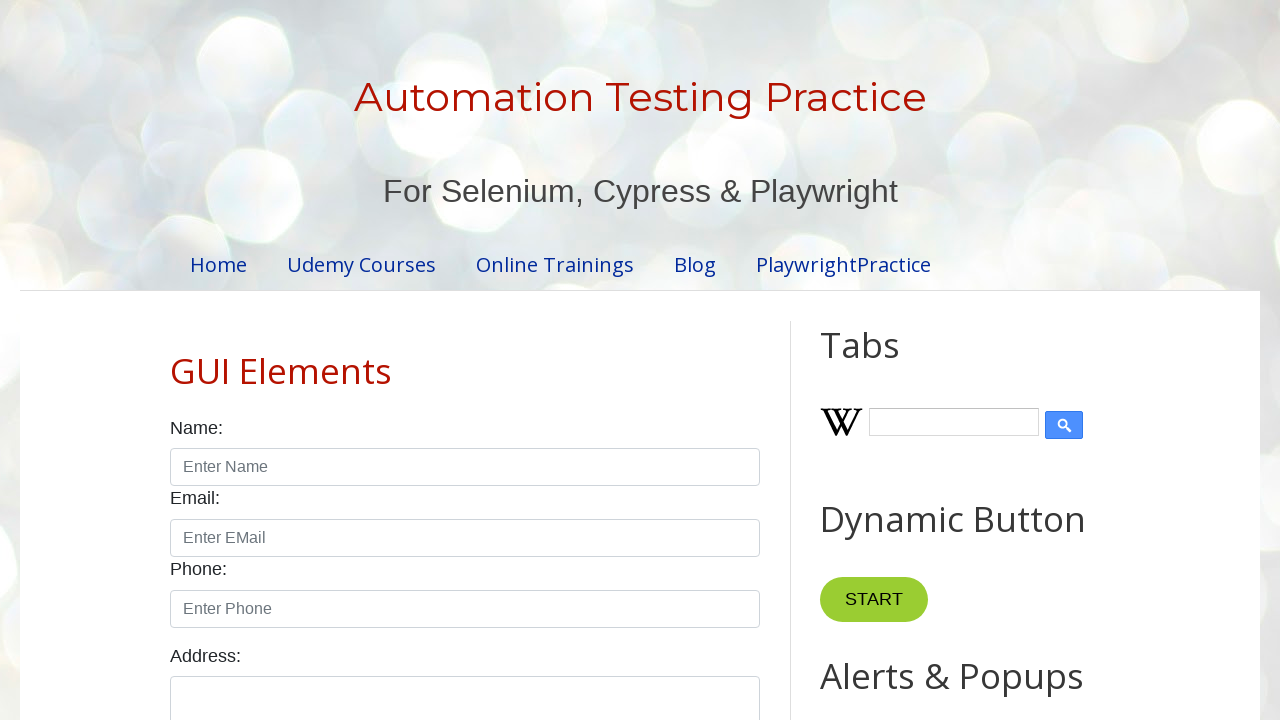

Selected multiple color options: Blue, Red, Yellow from dropdown on #colors
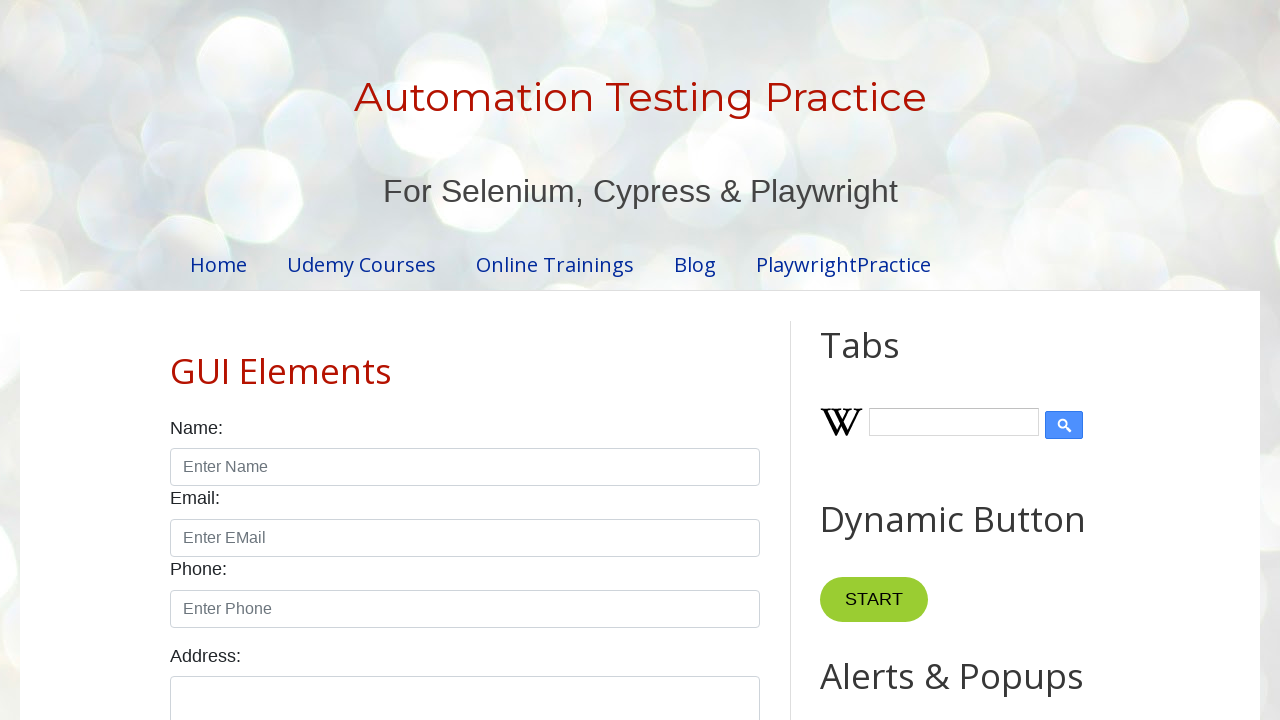

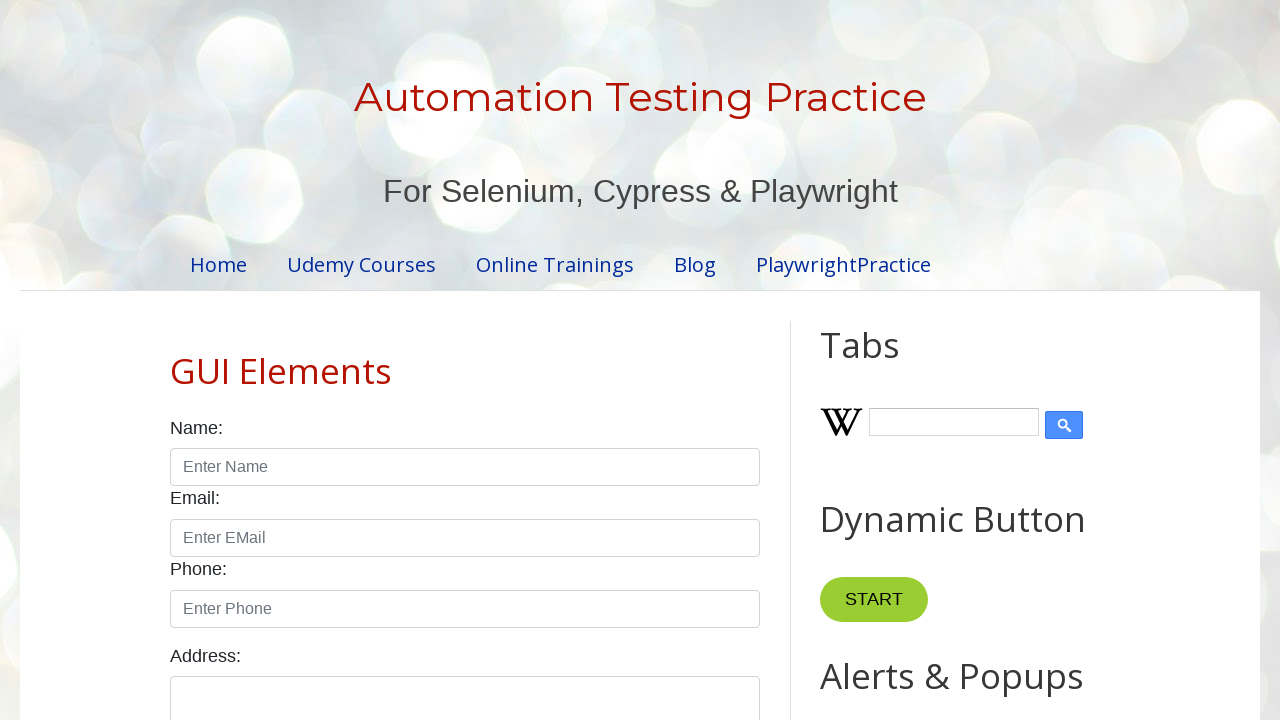